Navigates to RedBus website homepage to verify the page loads successfully

Starting URL: https://www.redbus.in/

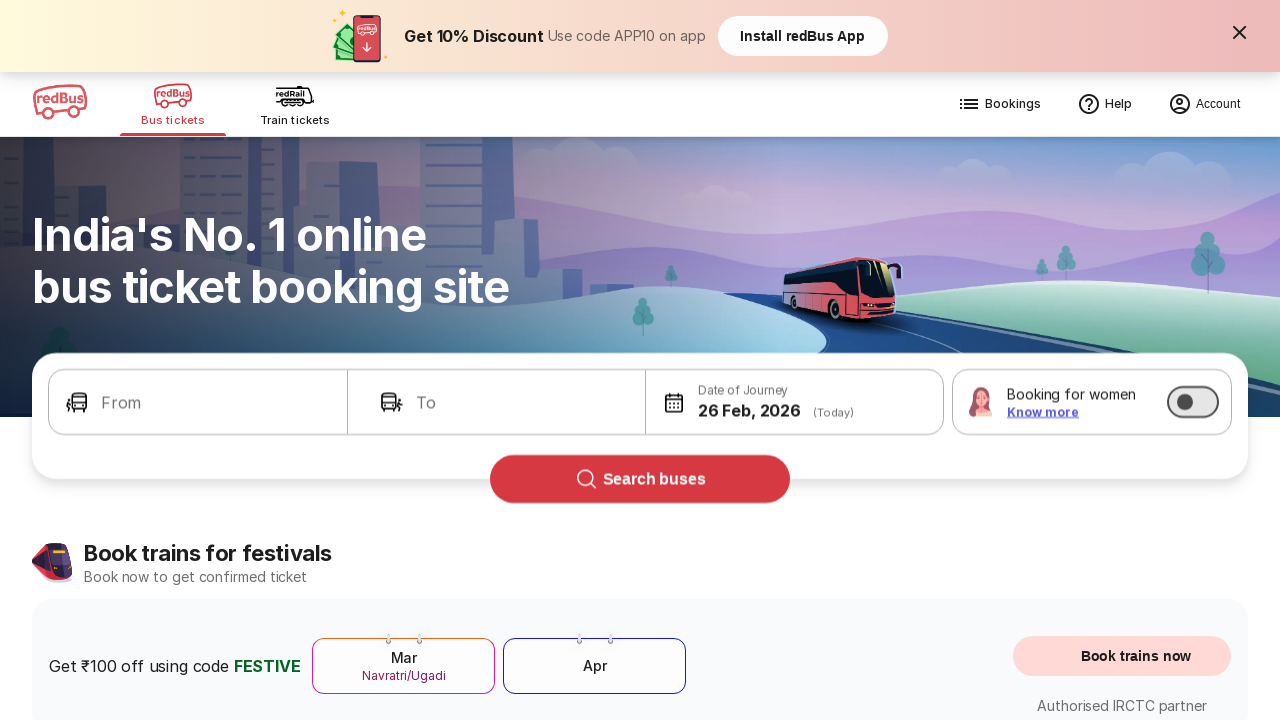

Waited for RedBus homepage to fully load (networkidle)
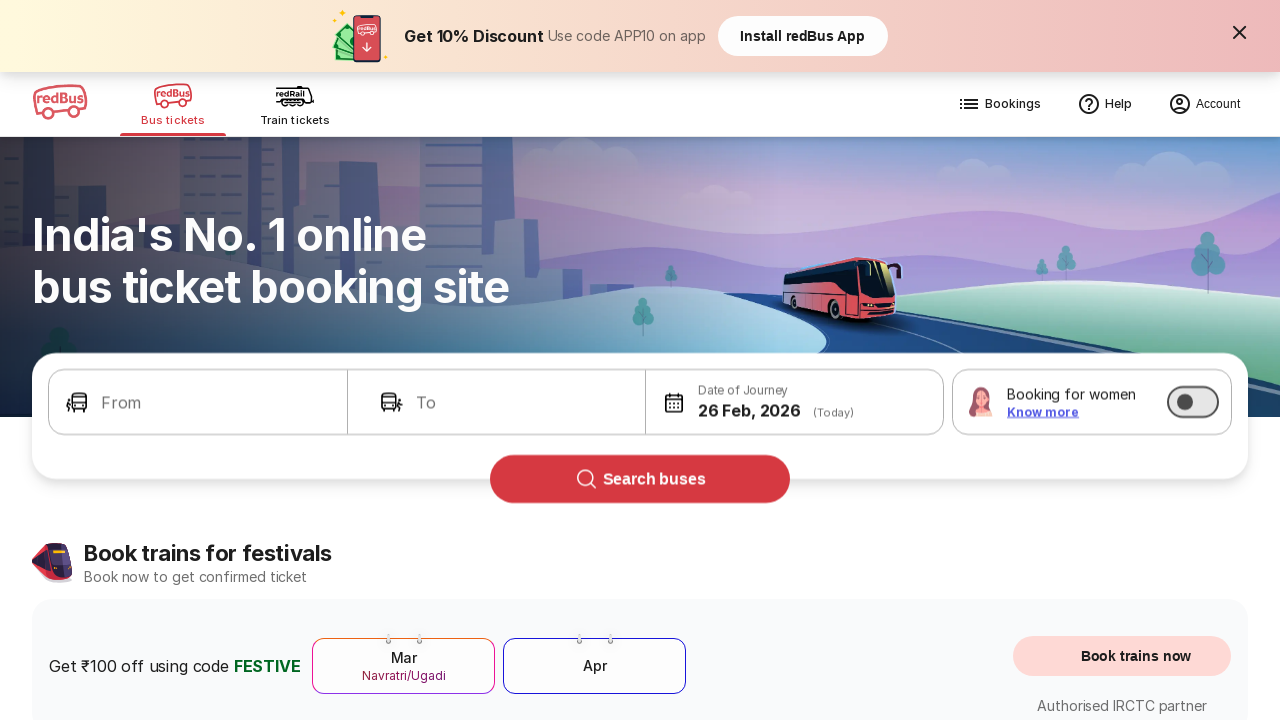

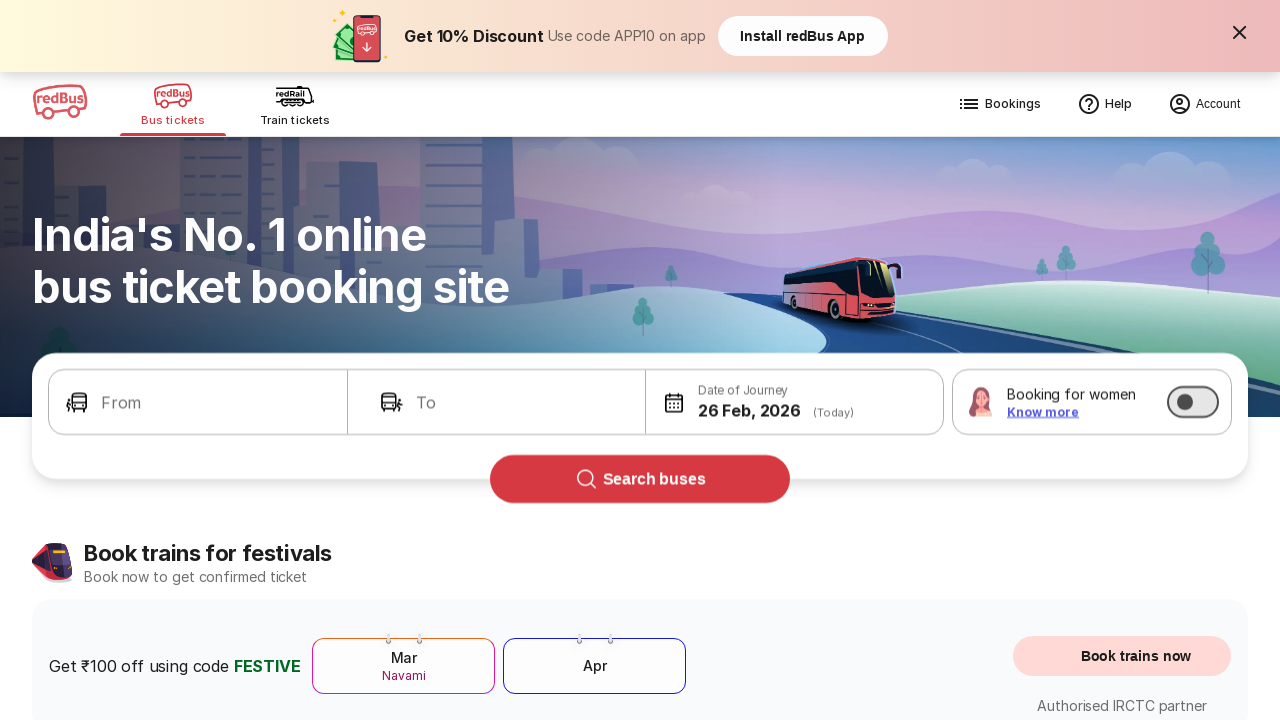